Tests that new todo items are appended to the bottom of the list by creating 3 items and verifying the count.

Starting URL: https://demo.playwright.dev/todomvc

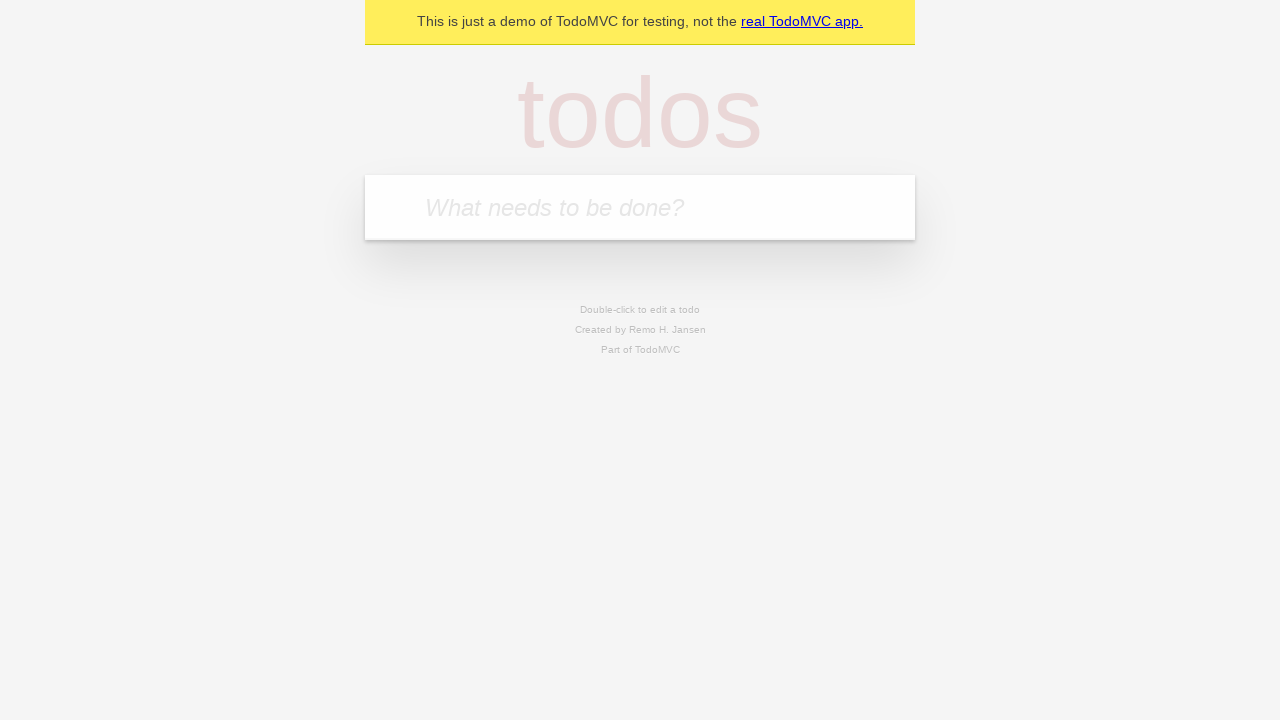

Filled first todo item field with 'buy some cheese' on internal:attr=[placeholder="What needs to be done?"i]
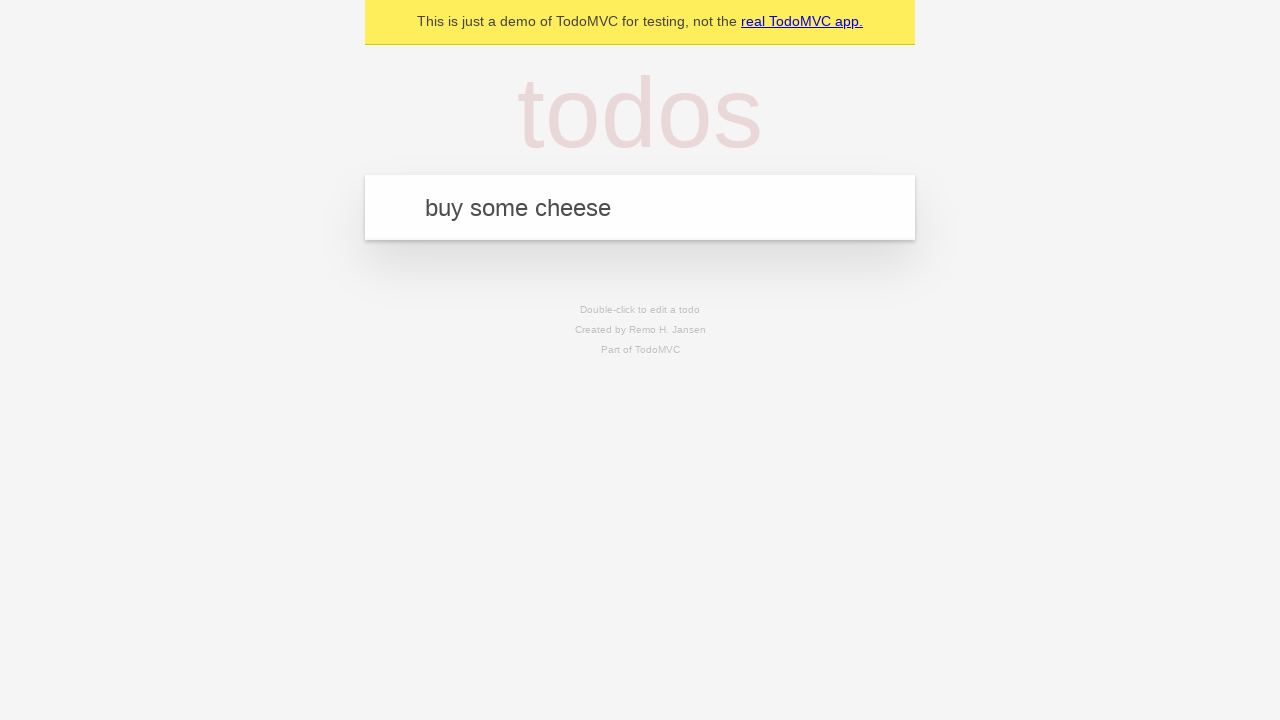

Pressed Enter to create first todo item on internal:attr=[placeholder="What needs to be done?"i]
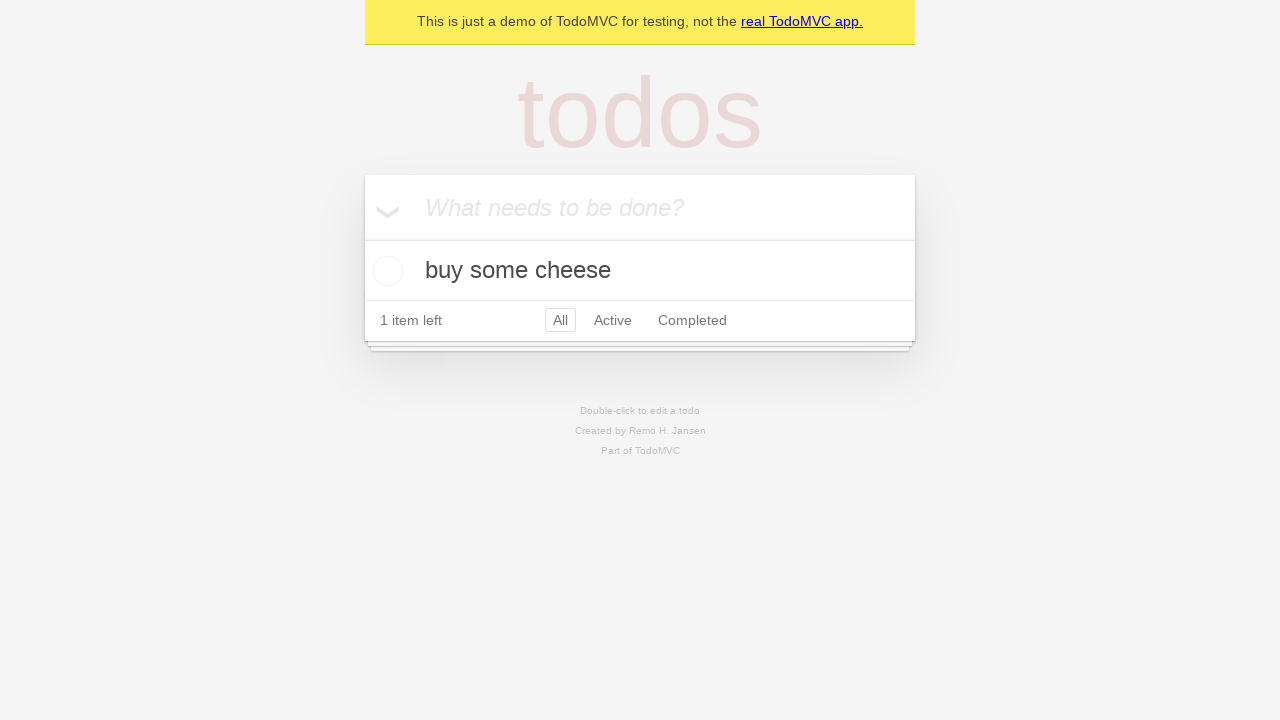

Filled second todo item field with 'feed the cat' on internal:attr=[placeholder="What needs to be done?"i]
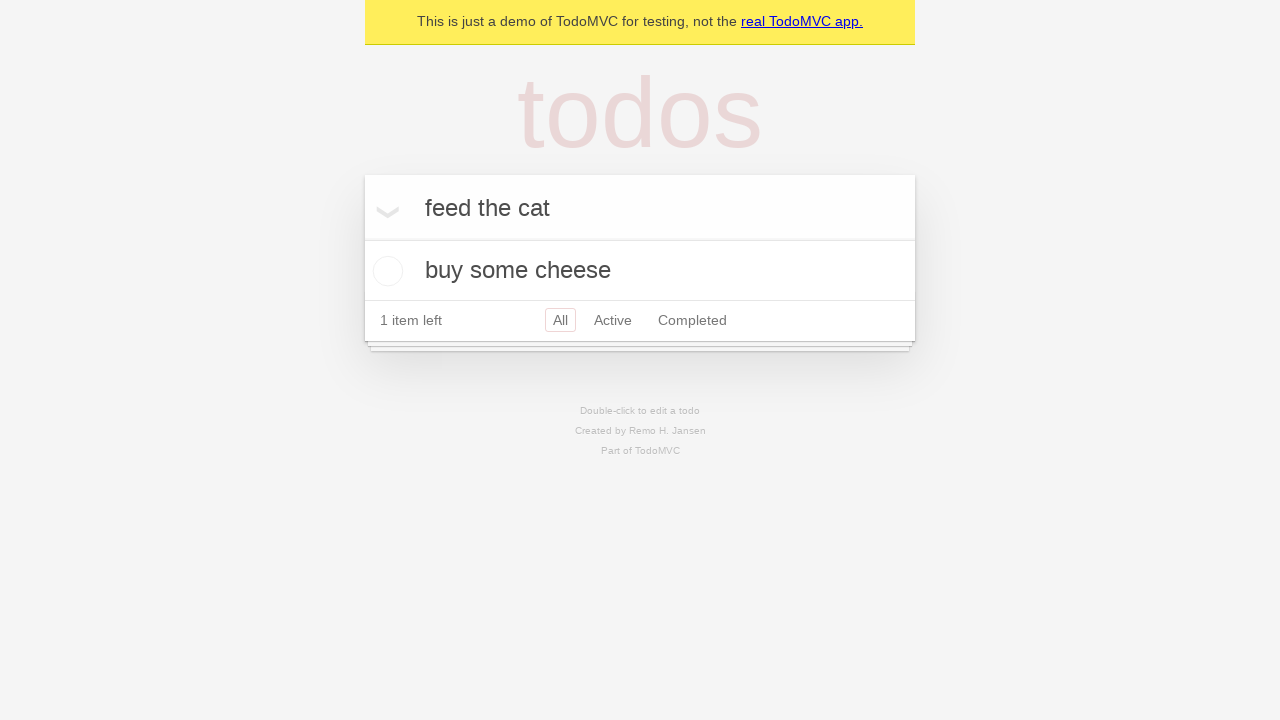

Pressed Enter to create second todo item on internal:attr=[placeholder="What needs to be done?"i]
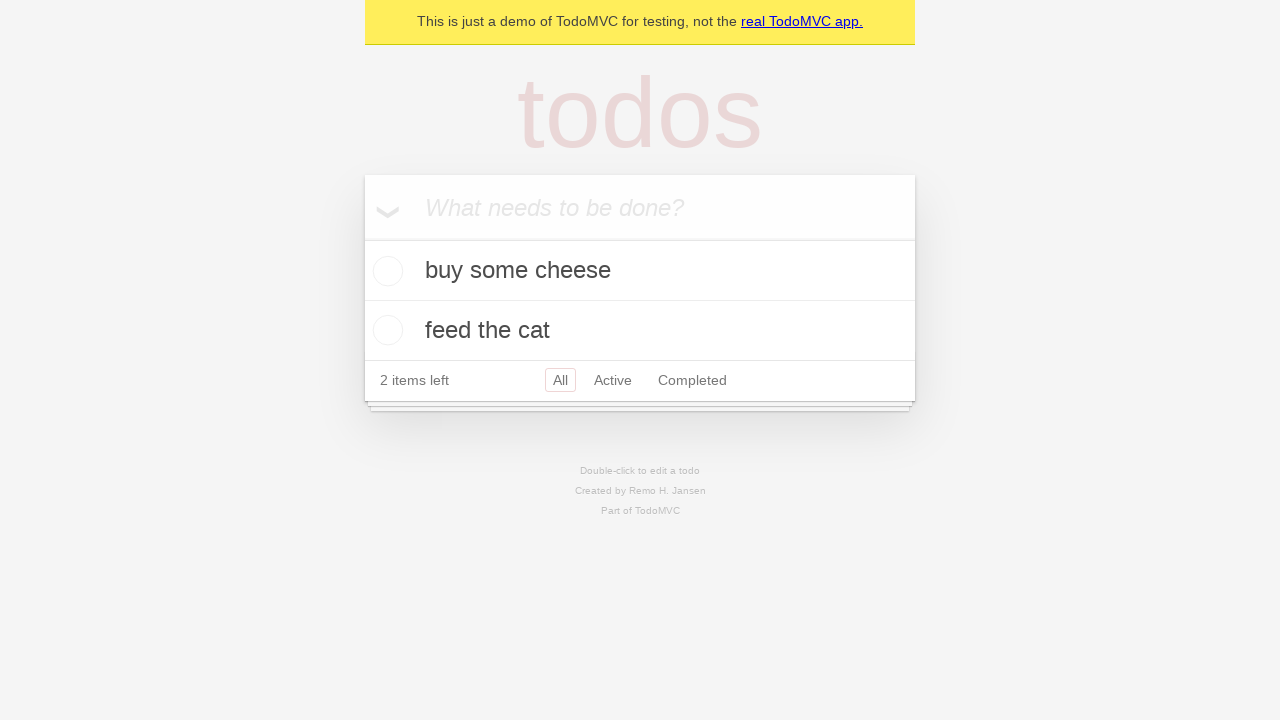

Filled third todo item field with 'book a doctors appointment' on internal:attr=[placeholder="What needs to be done?"i]
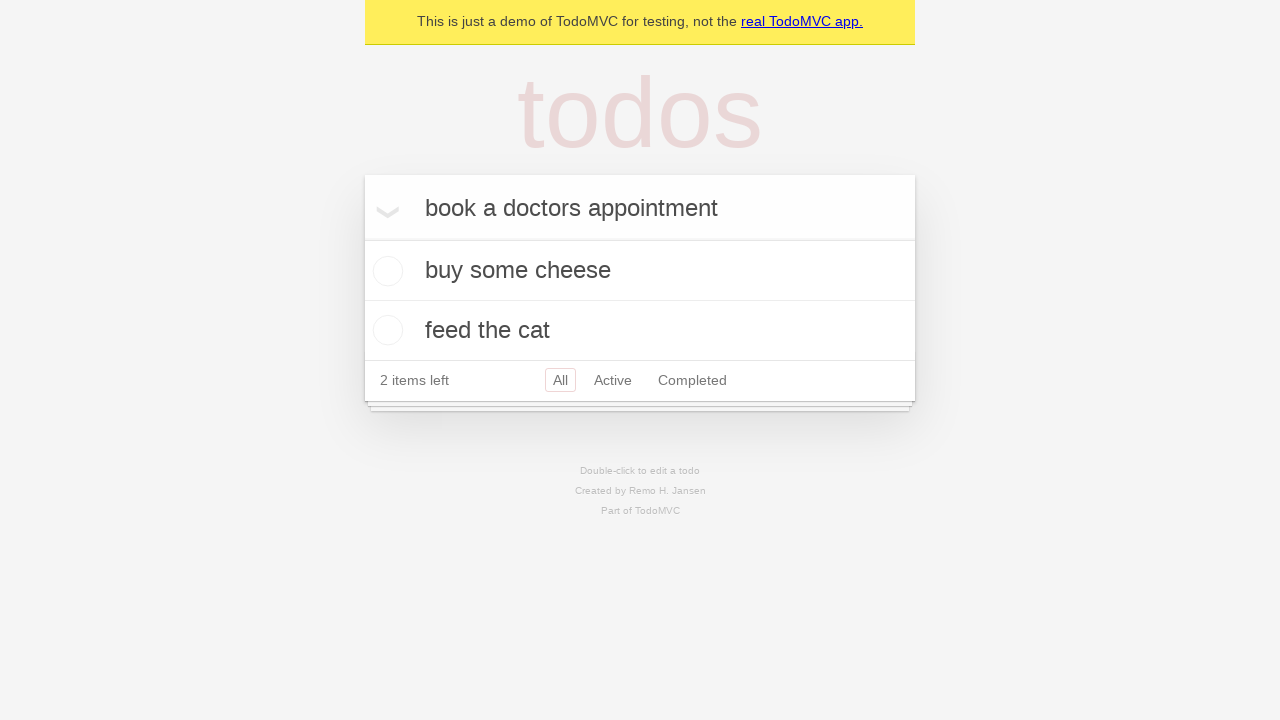

Pressed Enter to create third todo item on internal:attr=[placeholder="What needs to be done?"i]
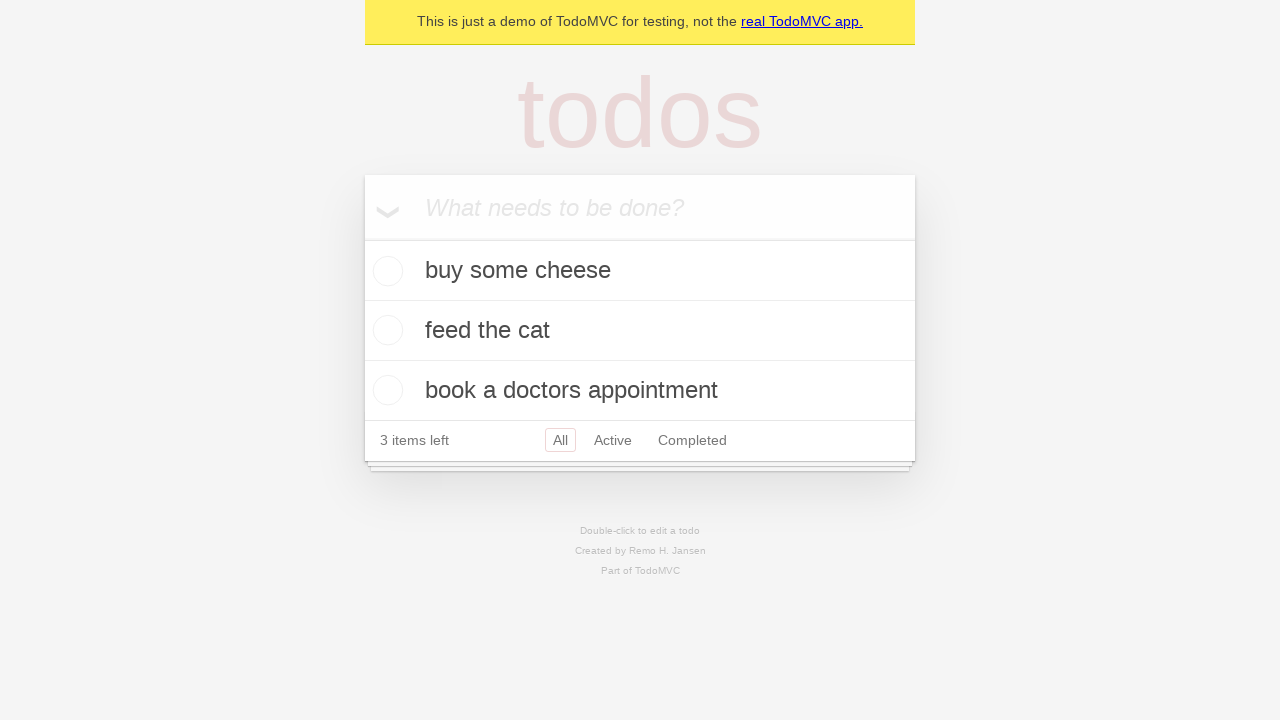

Verified that '3 items left' text is displayed, confirming all items were added to the bottom of the list
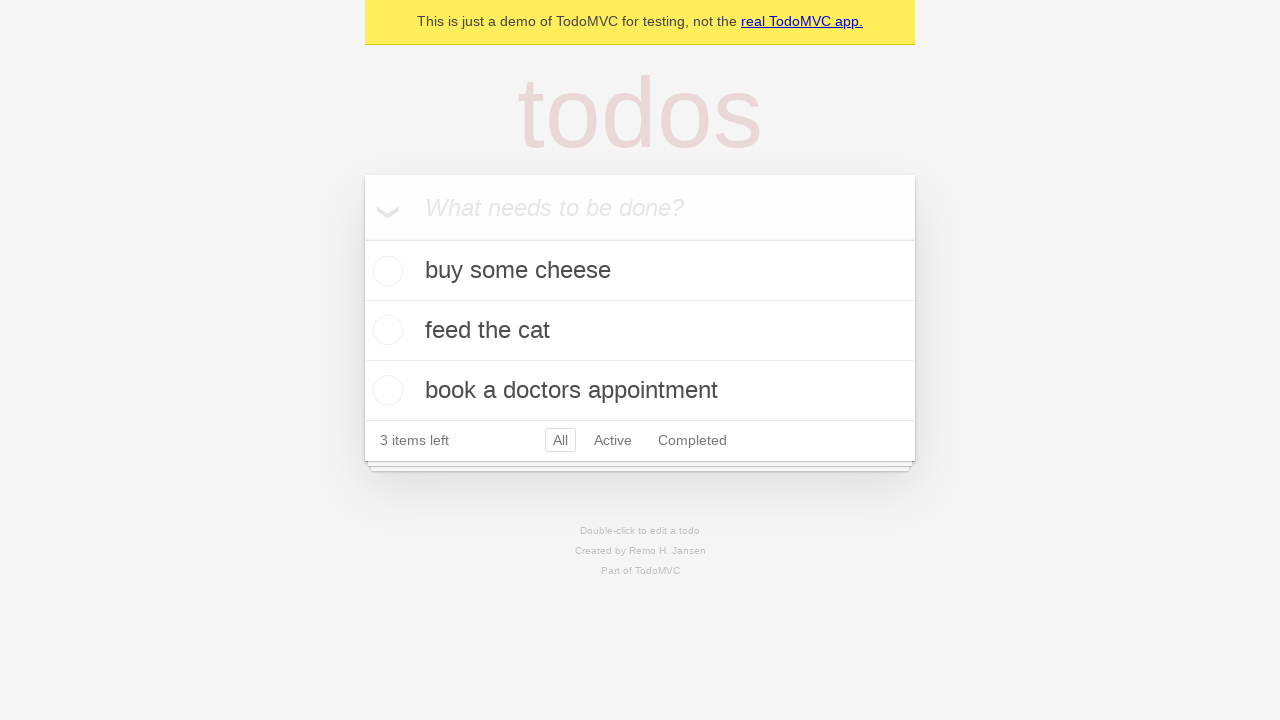

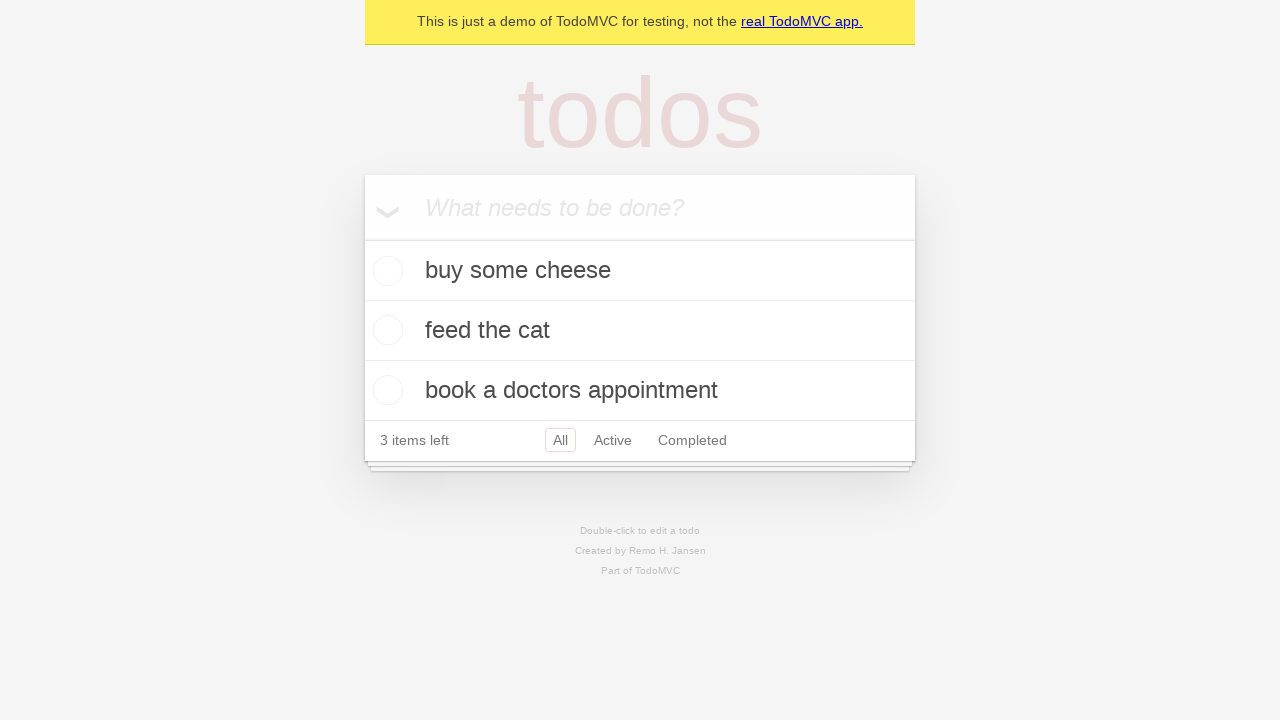